Tests prompt alert handling by clicking the Prompt Alert button, entering a custom message, and accepting the prompt

Starting URL: https://training-support.net/webelements/alerts

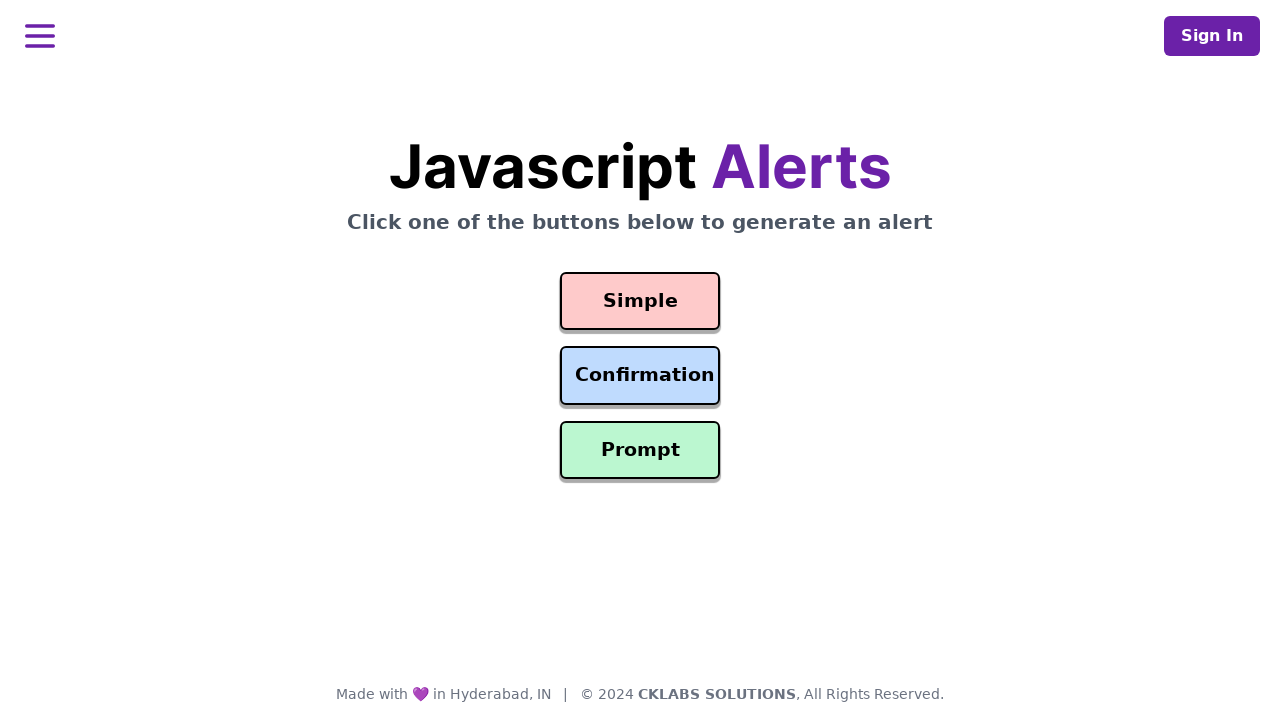

Set up dialog handler to accept prompt with custom message
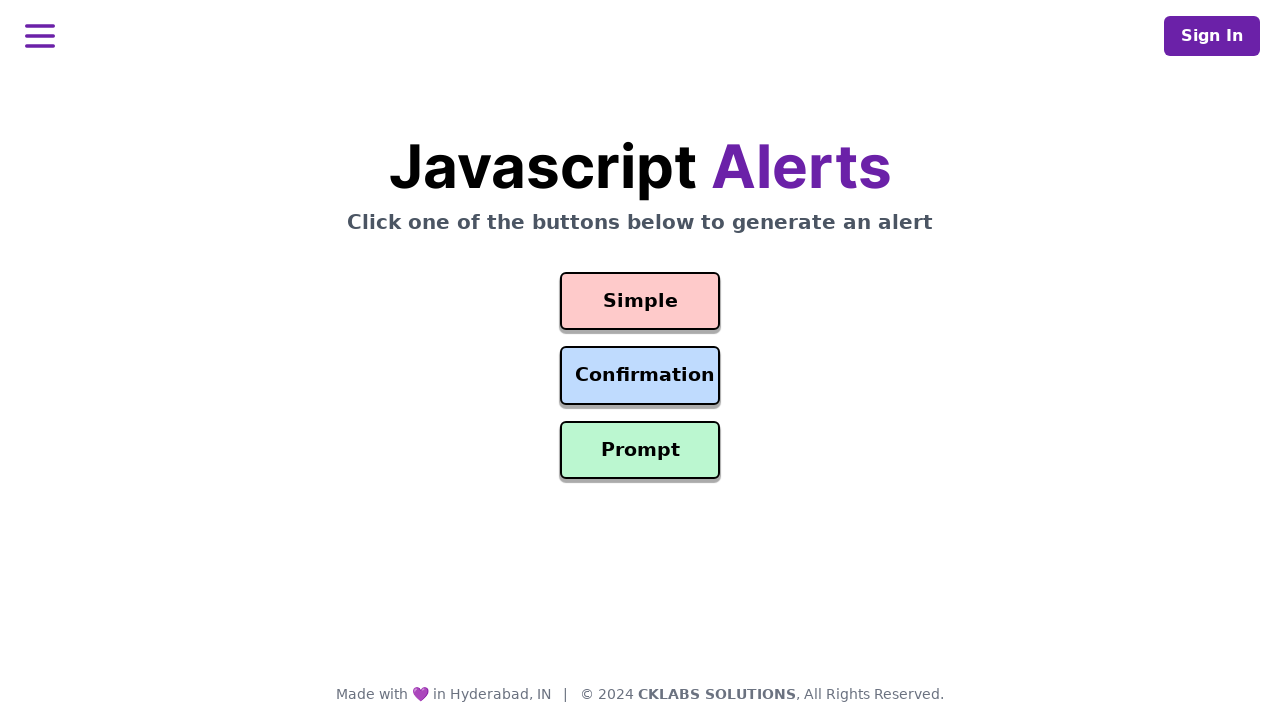

Clicked Prompt Alert button at (640, 450) on #prompt
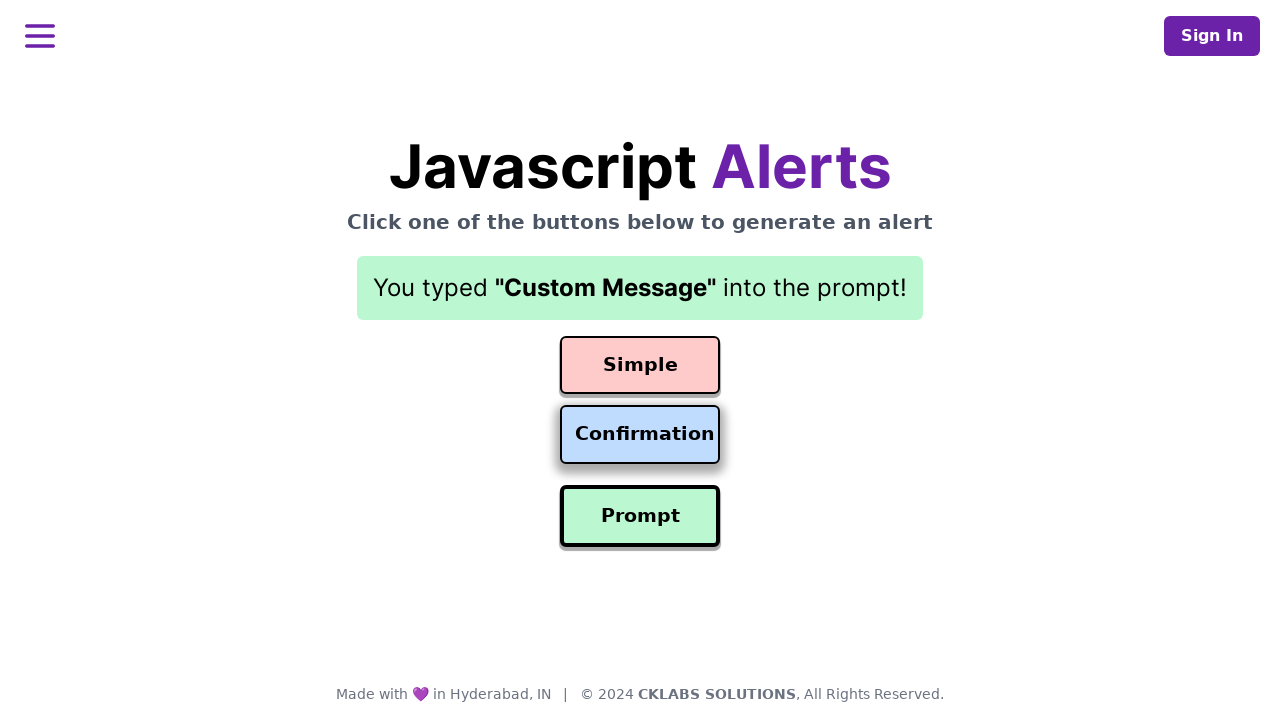

Result text updated after prompt was accepted
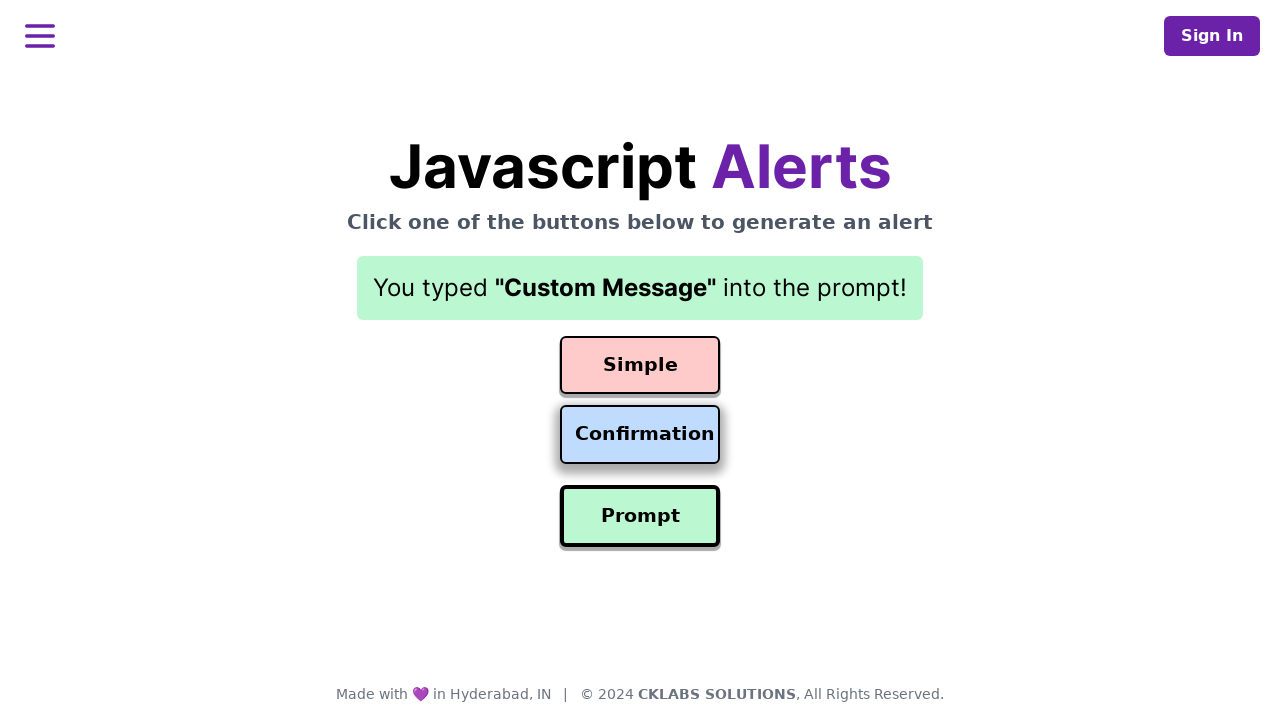

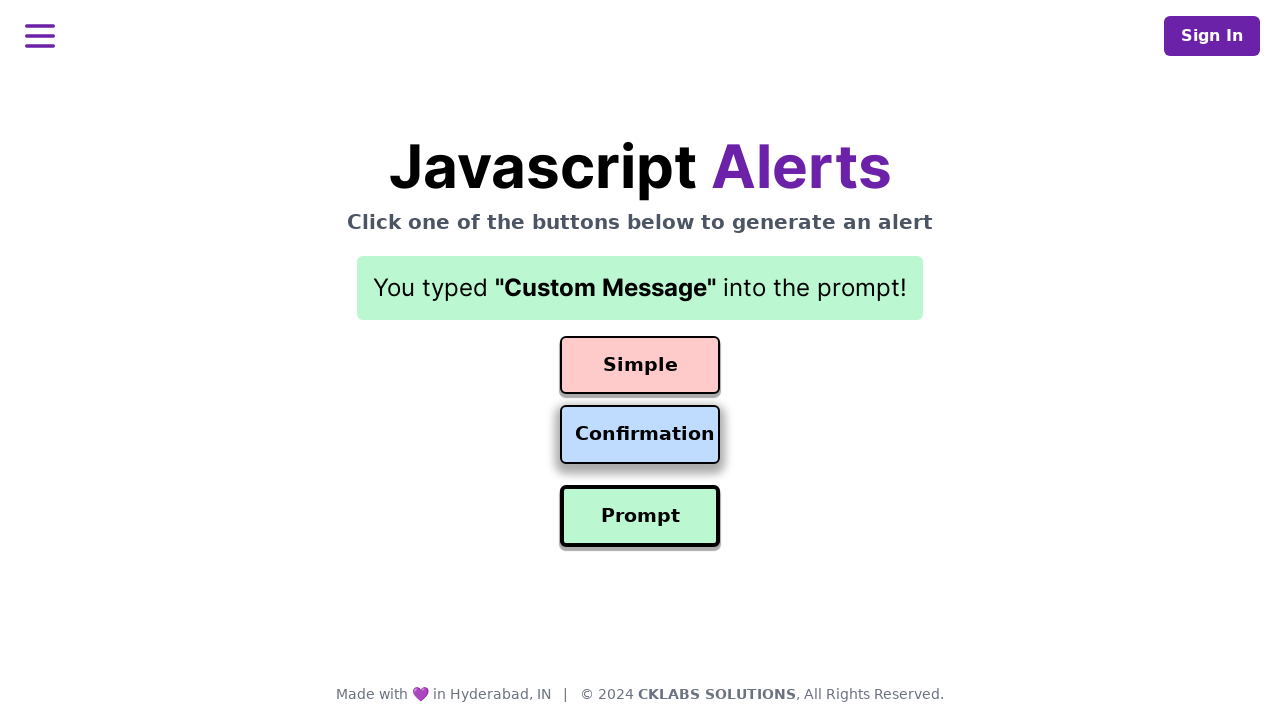